Navigates to a matrimonial website, clicks the Join Now link, and selects date of birth from multiple dropdown menus

Starting URL: https://www.shadi.com/

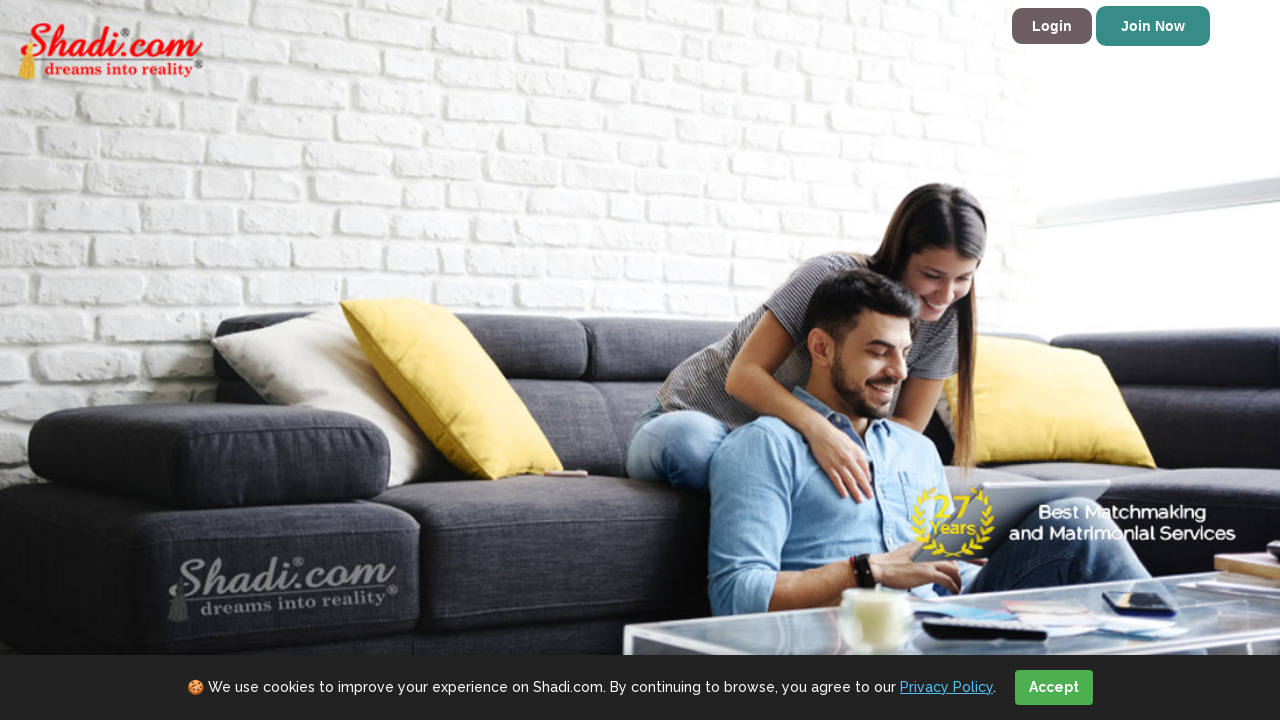

Navigated to https://www.shadi.com/
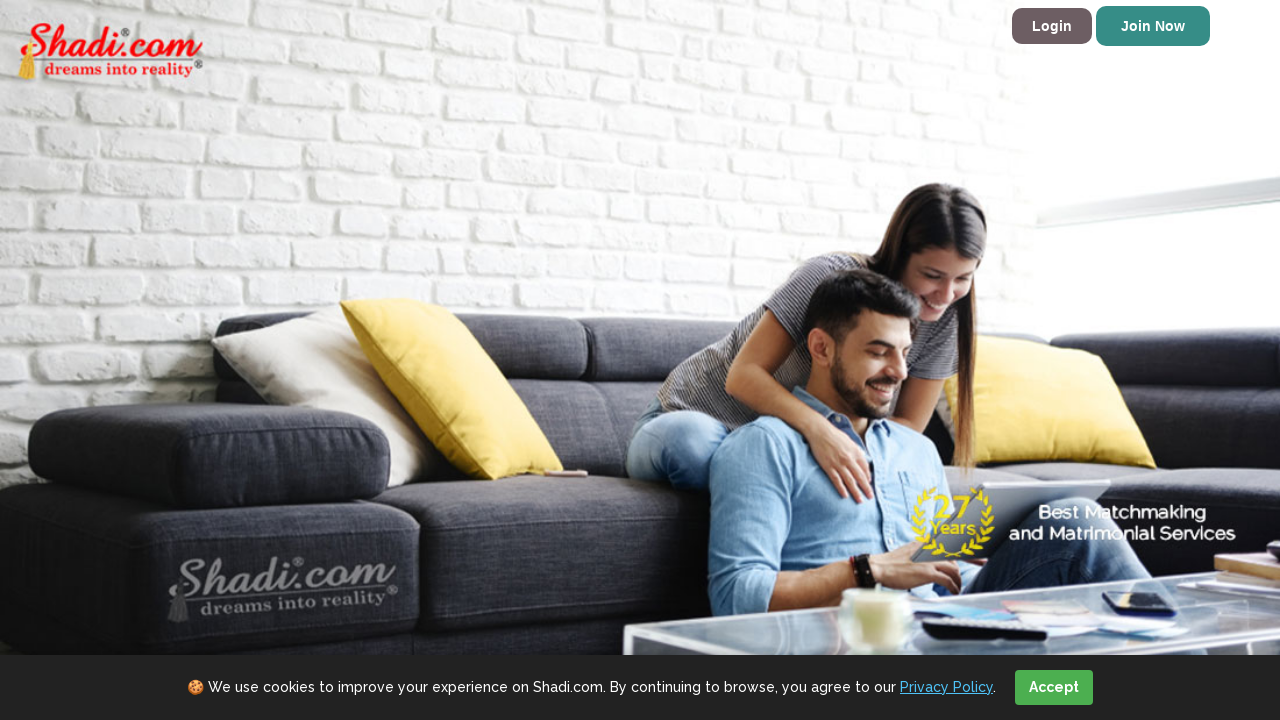

Clicked Join Now link at (1153, 26) on a:has-text('Join Now')
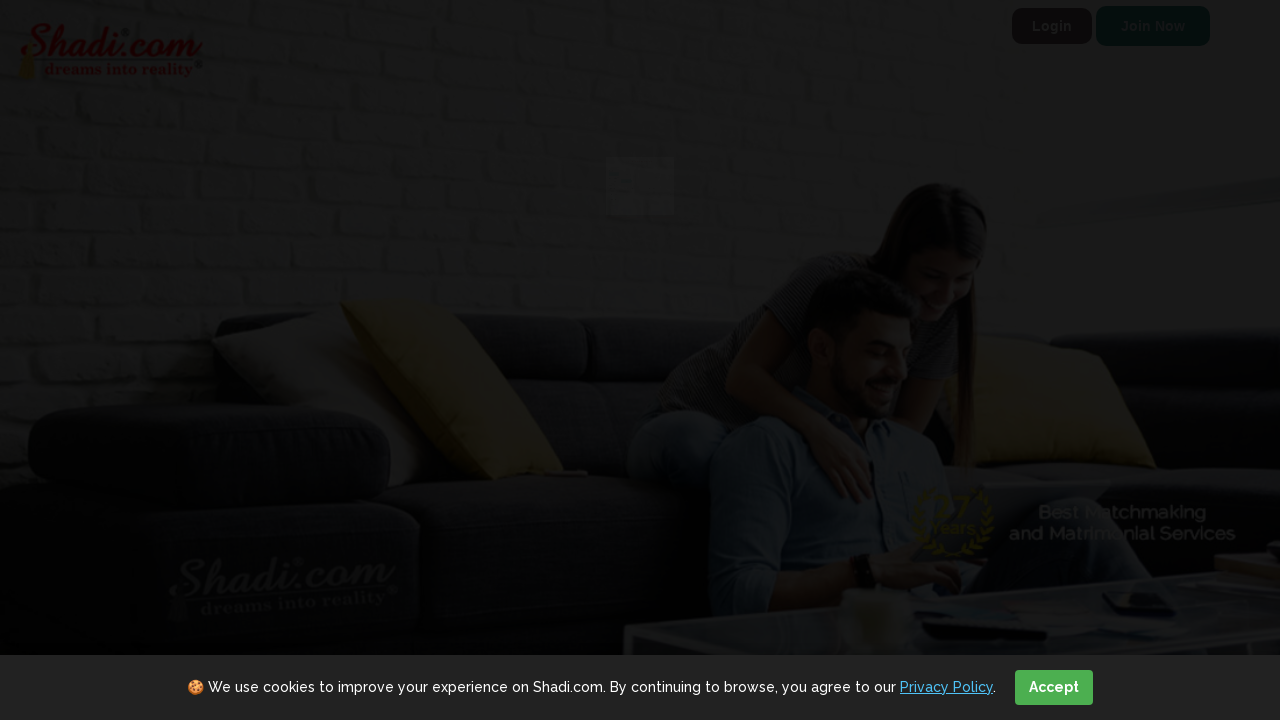

Date of birth form loaded
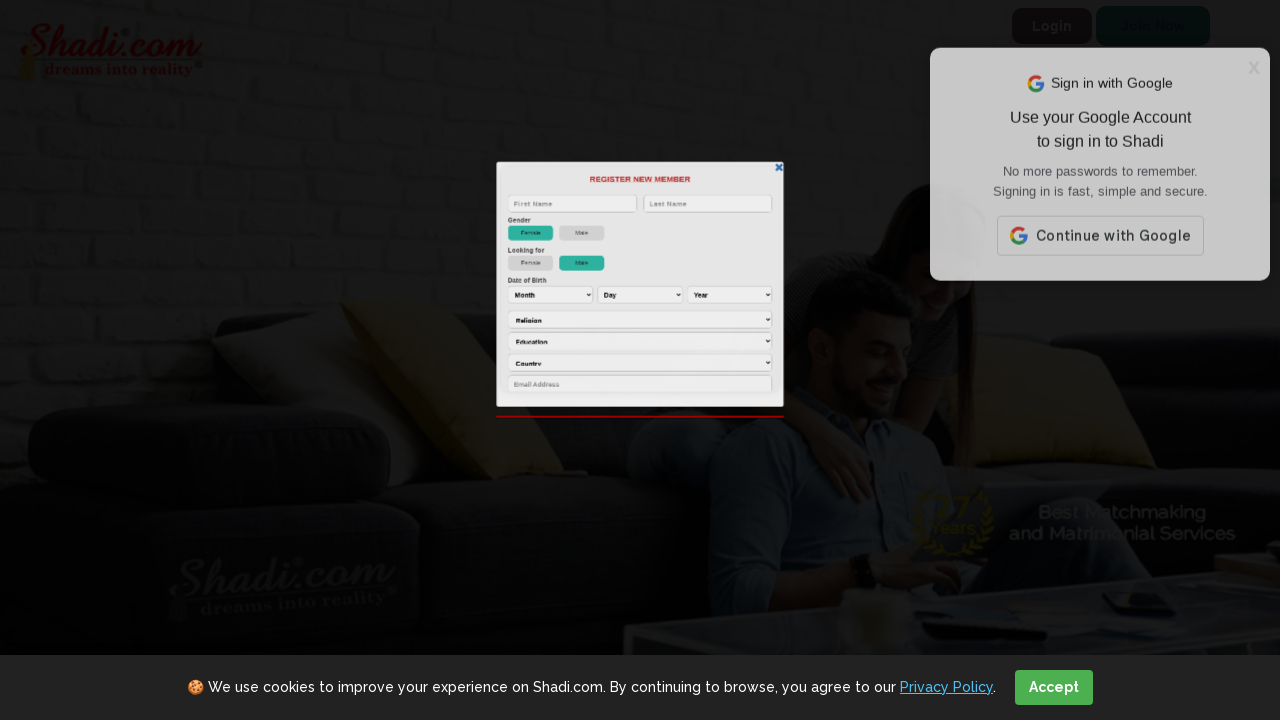

Selected month from date of birth dropdown (July) on #dob_m
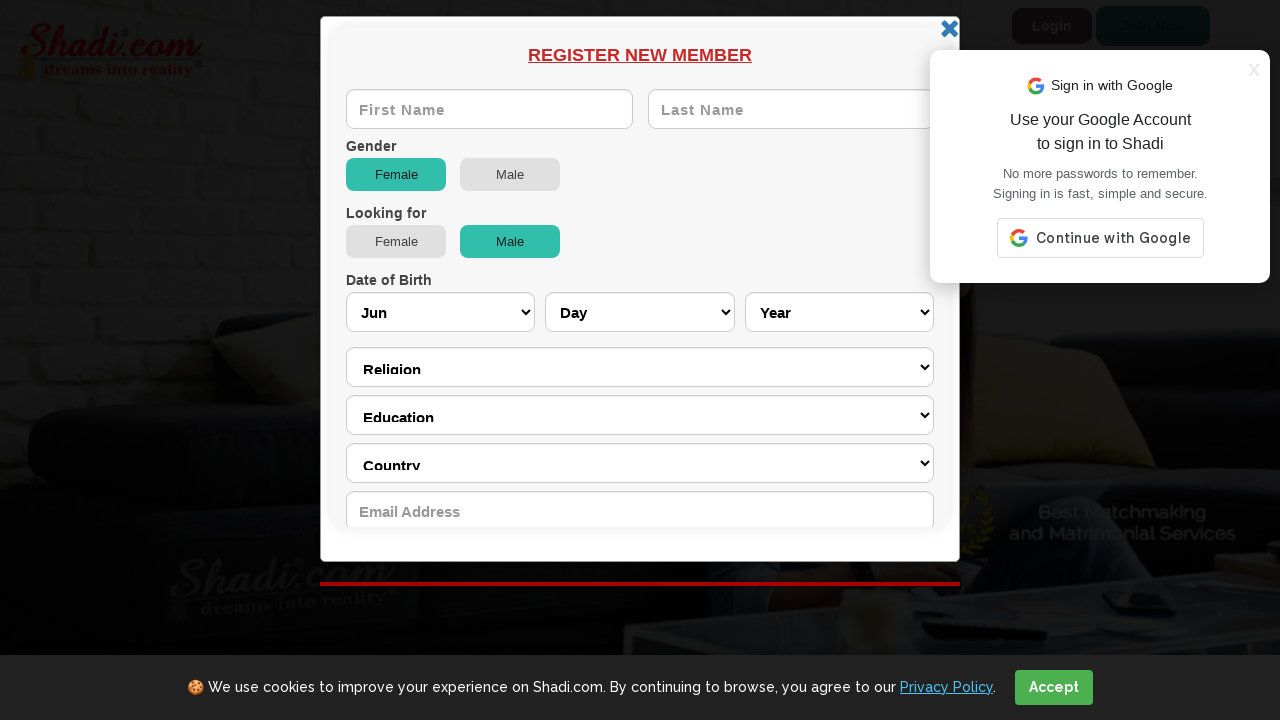

Selected day from date of birth dropdown (8th) on #dob_d
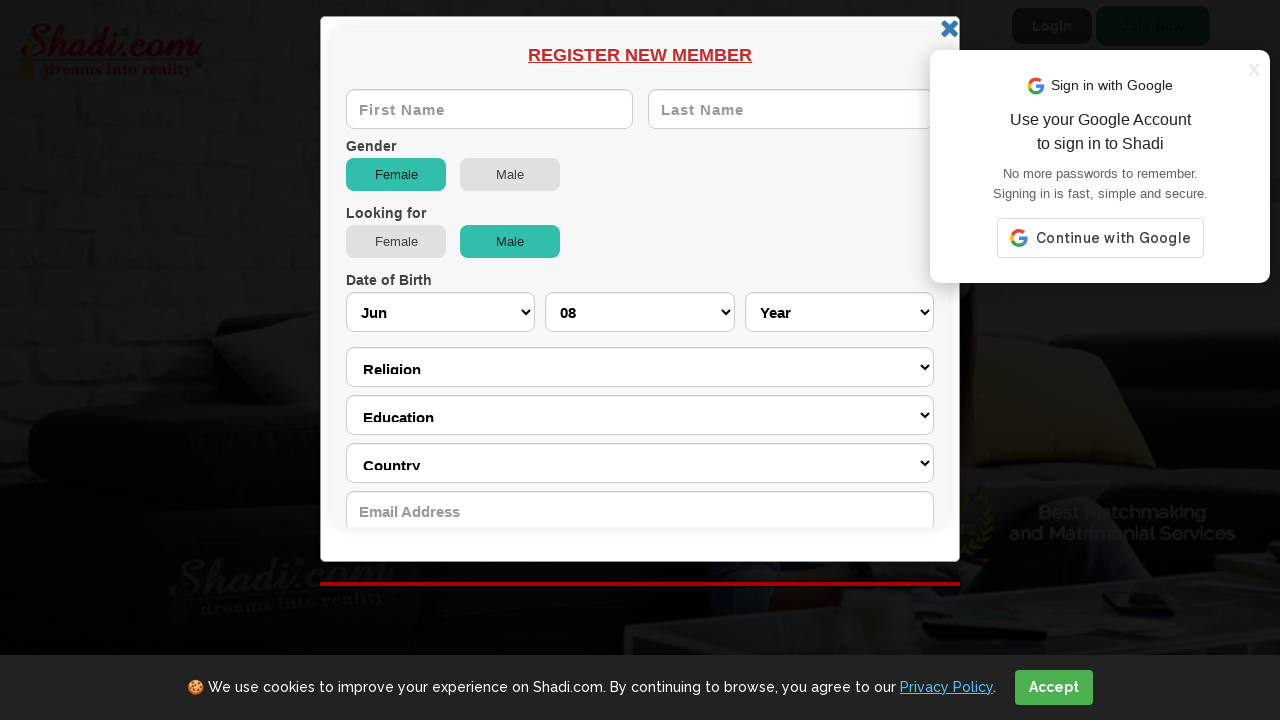

Selected year from date of birth dropdown on #dob_y
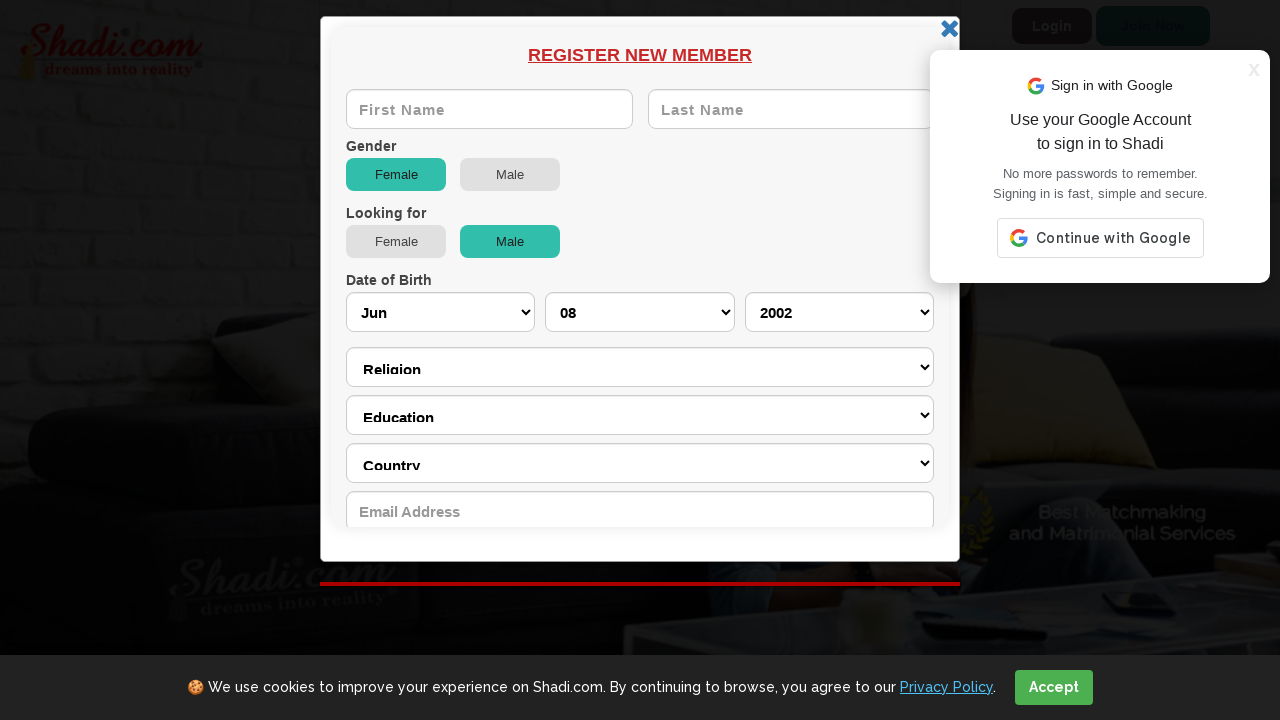

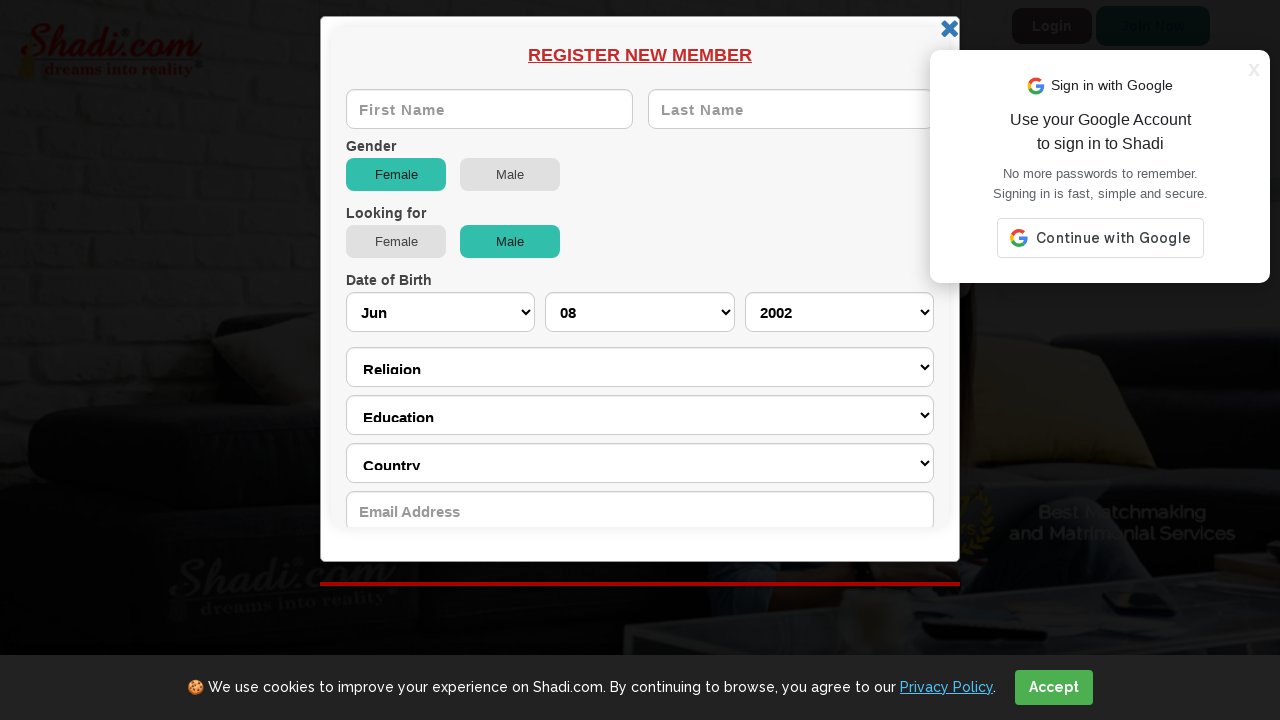